Tests JavaScript prompt dialog by clicking the prompt button, entering text, and verifying the entered text is displayed

Starting URL: http://practice.cydeo.com/javascript_alerts

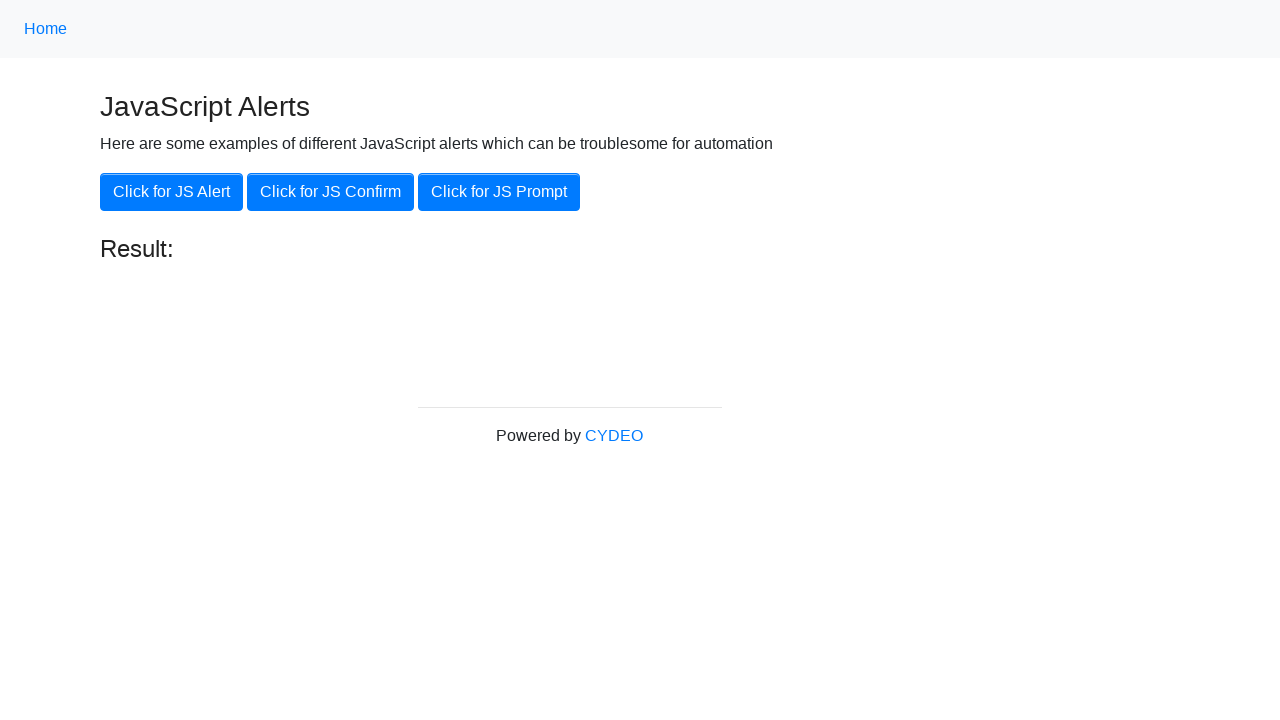

Set up dialog handler to accept prompt with 'hello' text
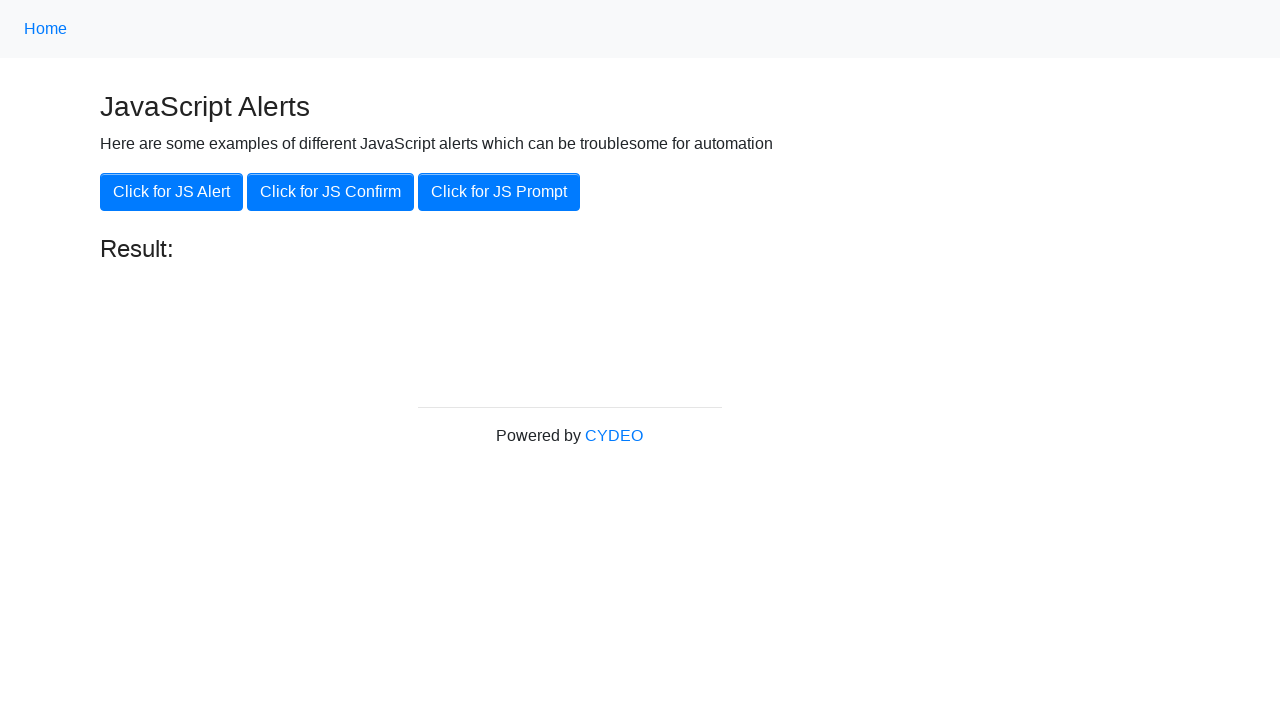

Clicked the 'Click for JS Prompt' button at (499, 192) on xpath=//div/button[3]
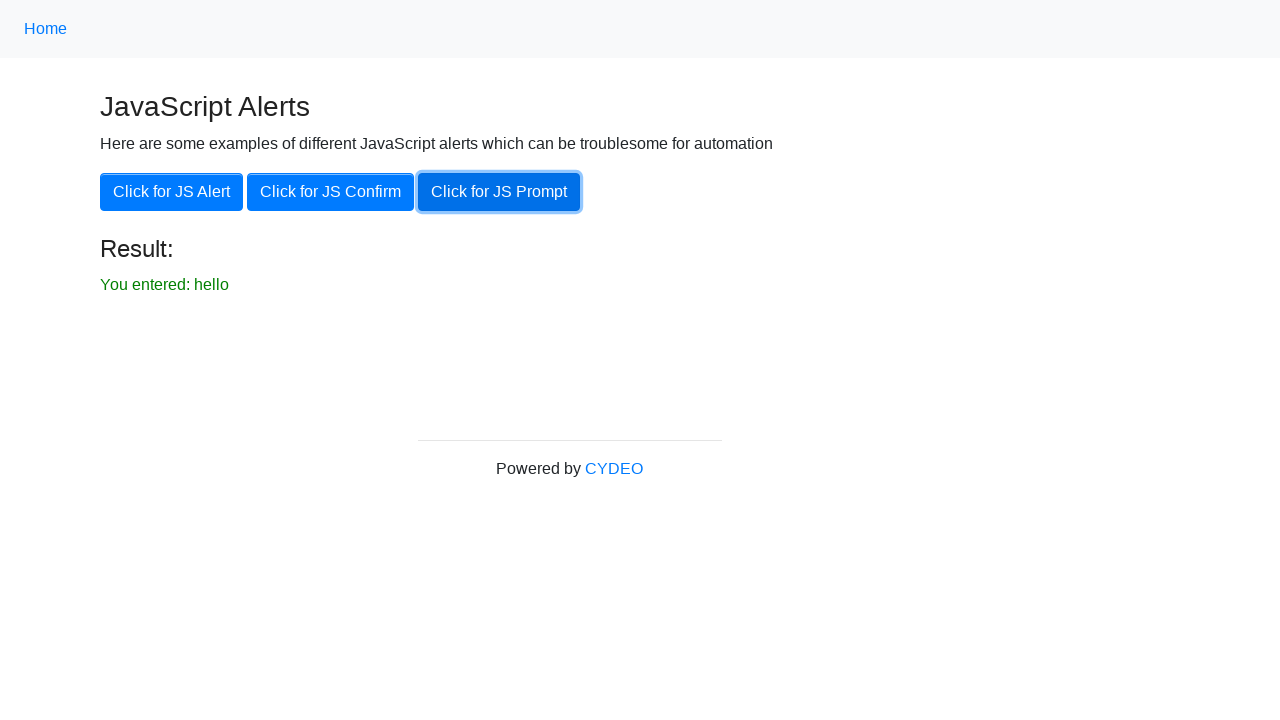

Verified that entered text 'You entered: hello' is displayed on the page
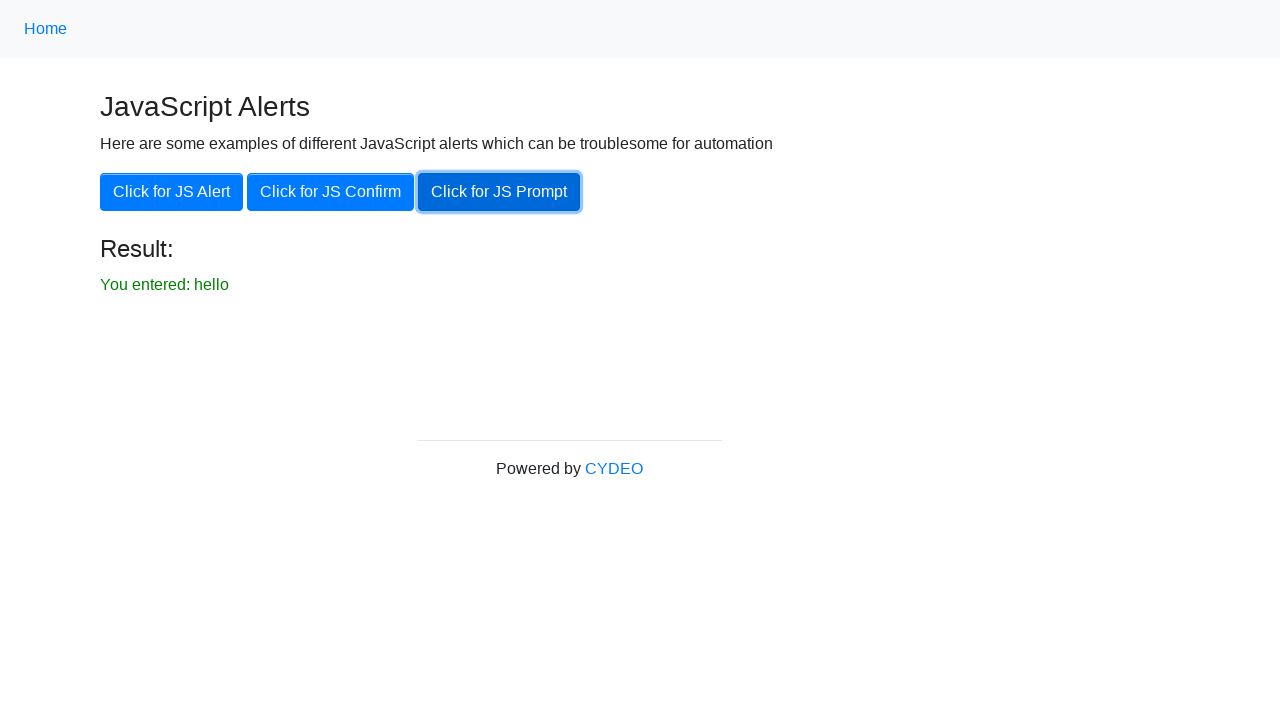

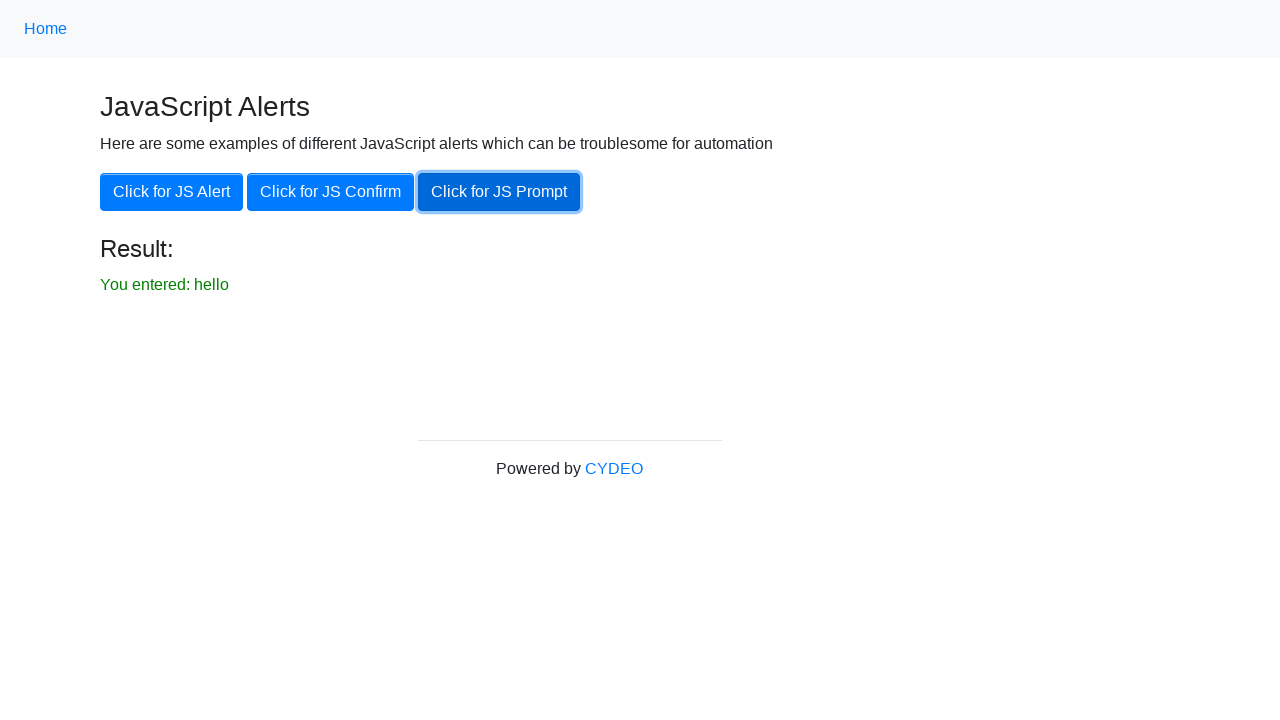